Tests the Add/Remove Elements page by clicking an add button four times to create delete buttons, then clicking each delete button using different selector methods to remove them.

Starting URL: https://the-internet.herokuapp.com

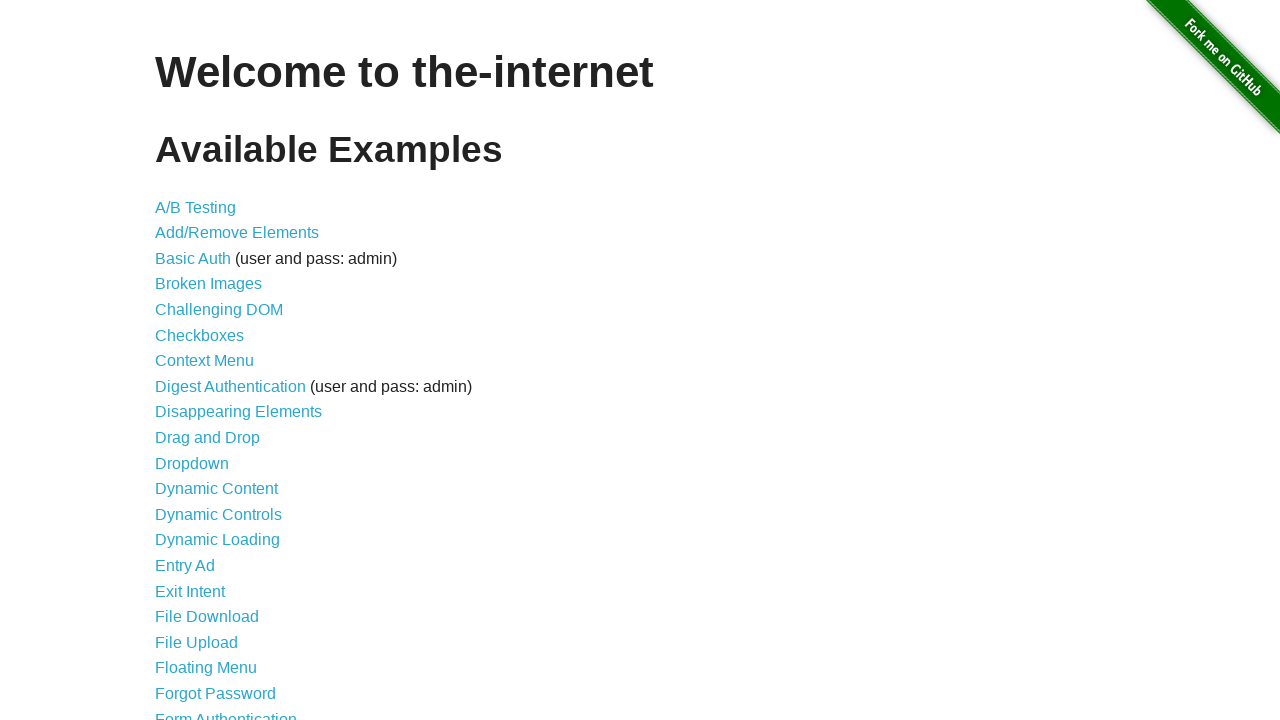

Clicked on Add/Remove Elements link at (237, 233) on a:has-text('Add/Remove Elements')
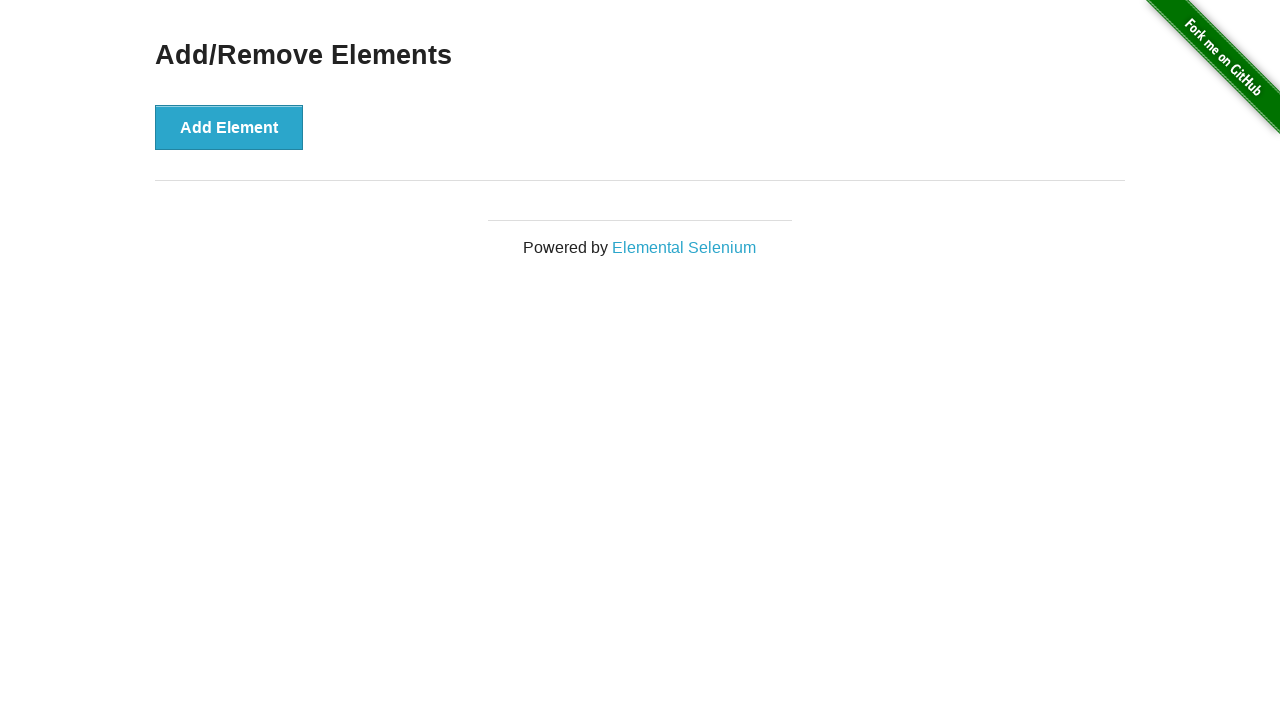

Clicked add button (click 1 of 4) at (229, 127) on button[onclick='addElement()']
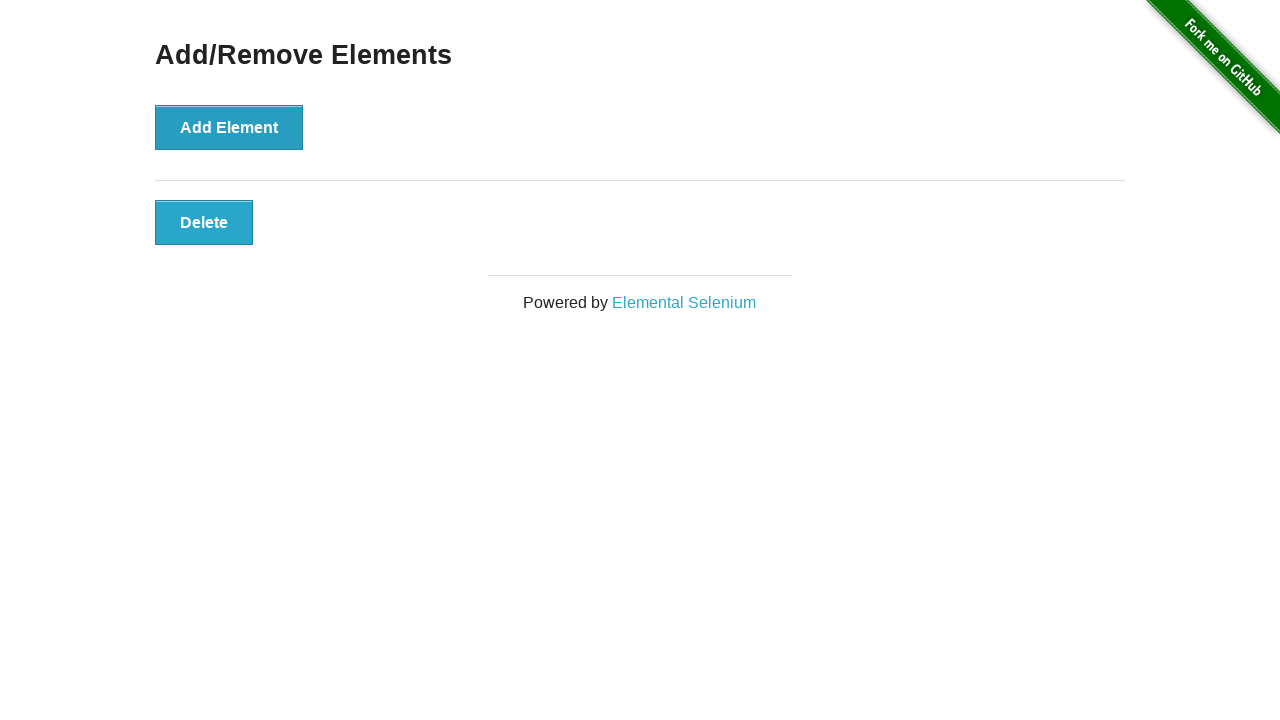

Clicked add button (click 2 of 4) at (229, 127) on button[onclick='addElement()']
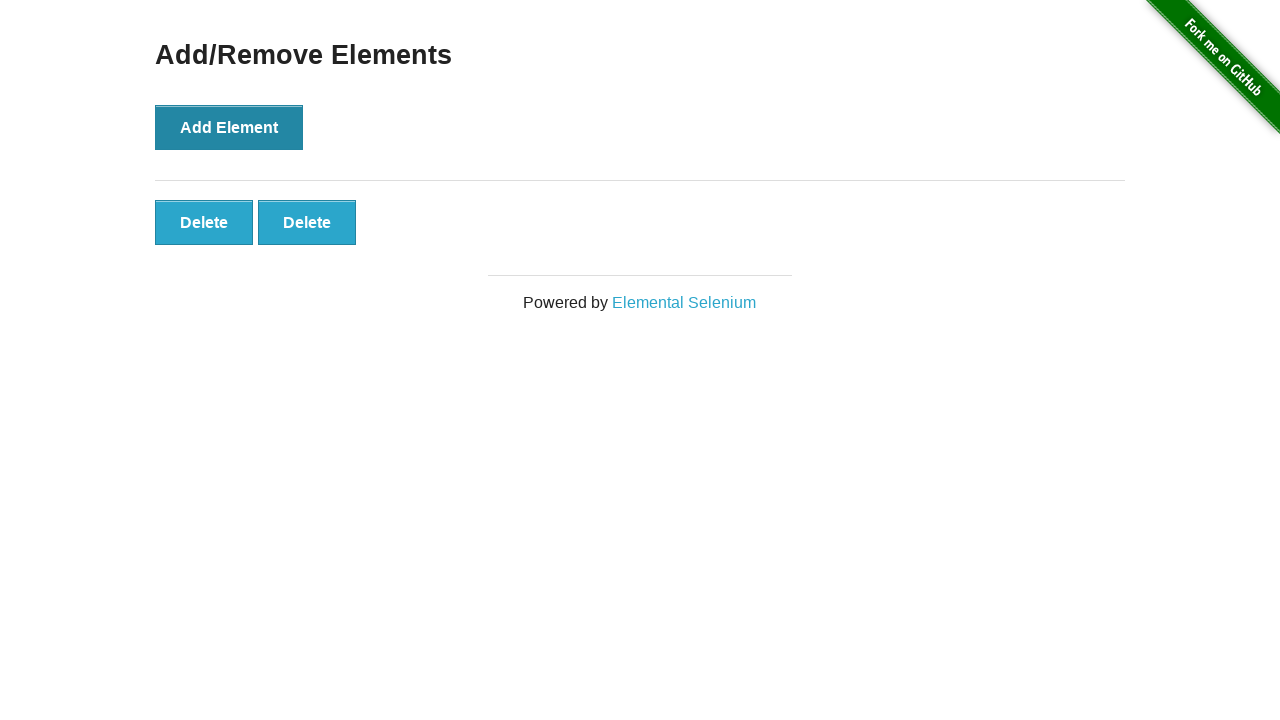

Clicked add button (click 3 of 4) at (229, 127) on button[onclick='addElement()']
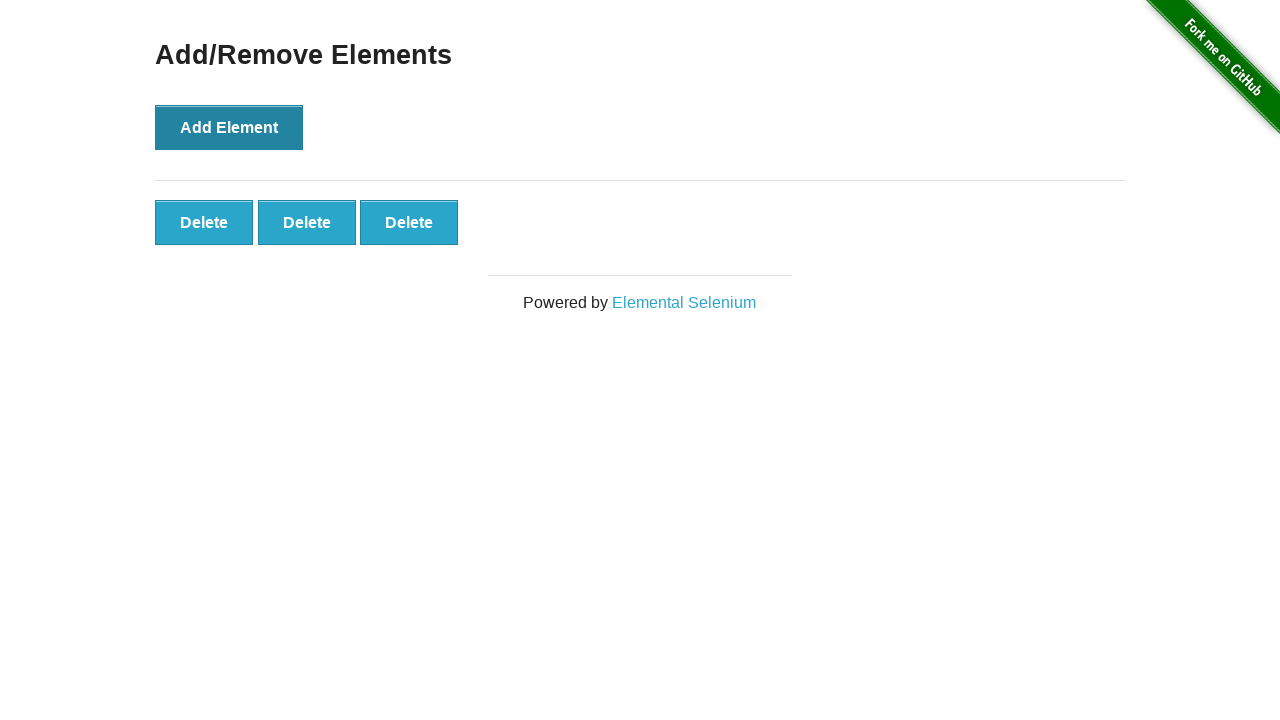

Clicked add button (click 4 of 4) at (229, 127) on button[onclick='addElement()']
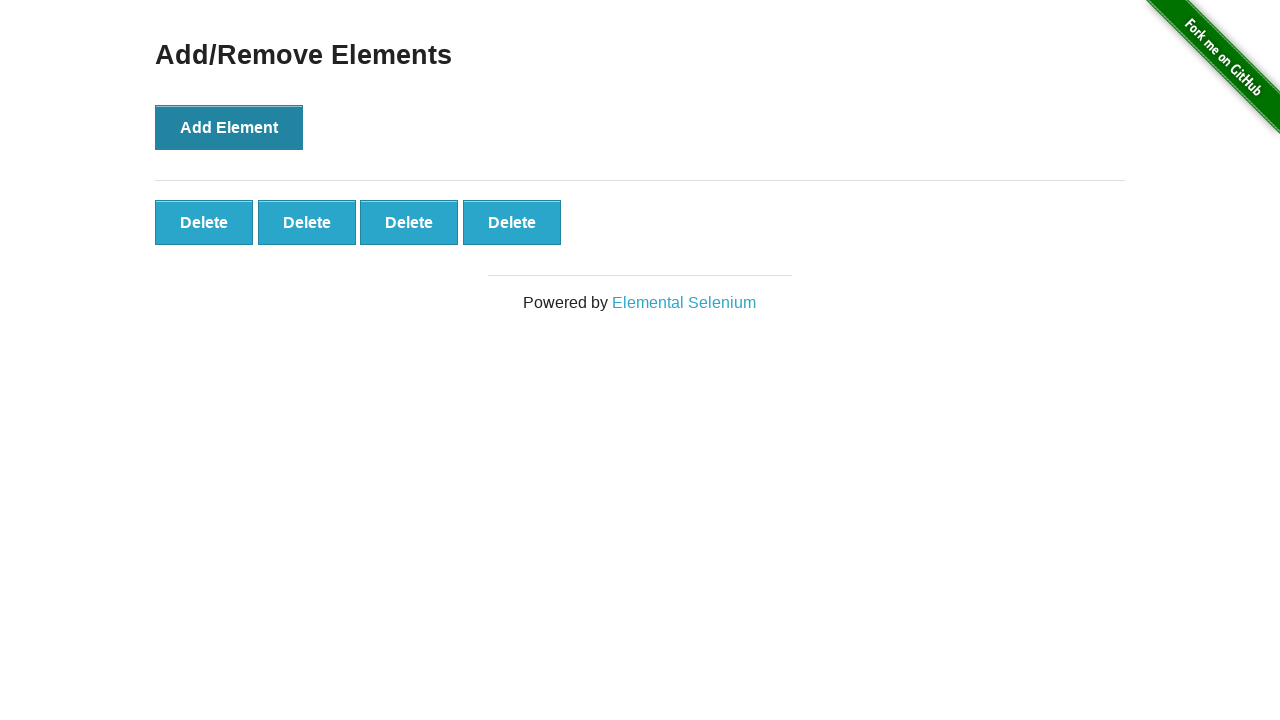

Delete buttons appeared after adding elements
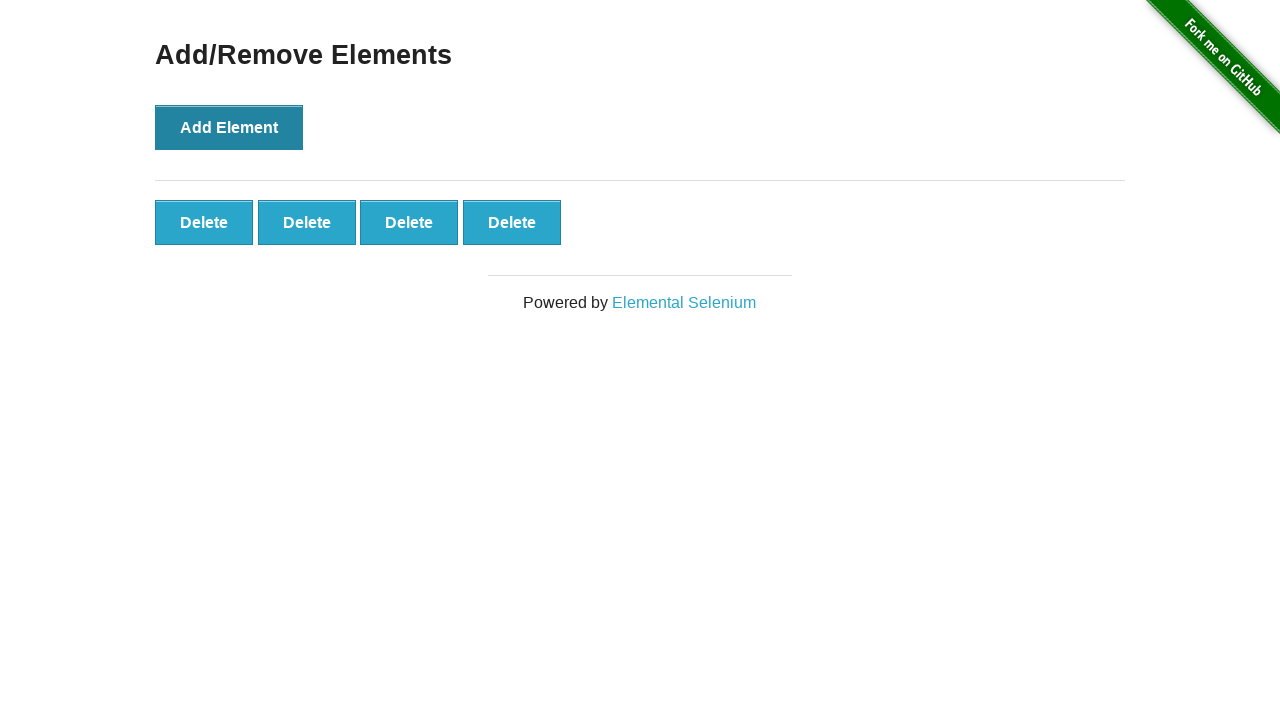

Clicked first delete button using nth-child selector at (307, 222) on #elements button:nth-child(2)
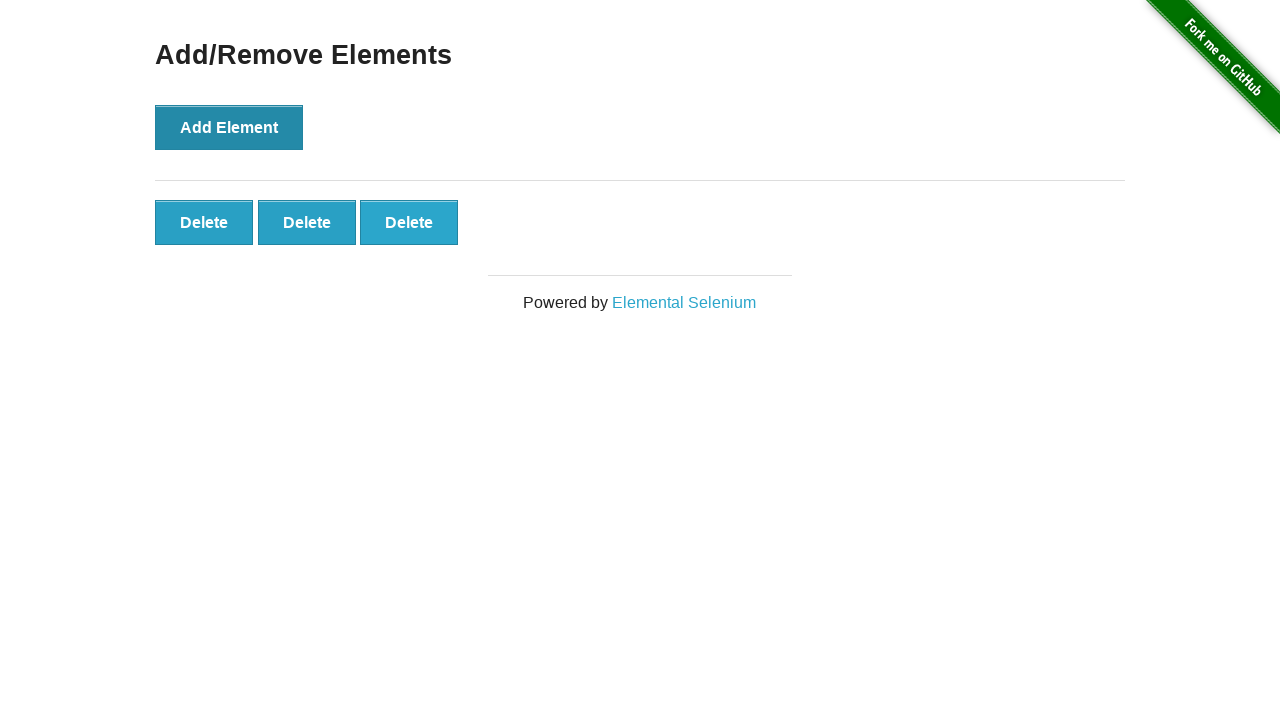

Clicked second delete button using nth-of-type selector at (409, 222) on button[onclick='deleteElement()']:nth-of-type(3)
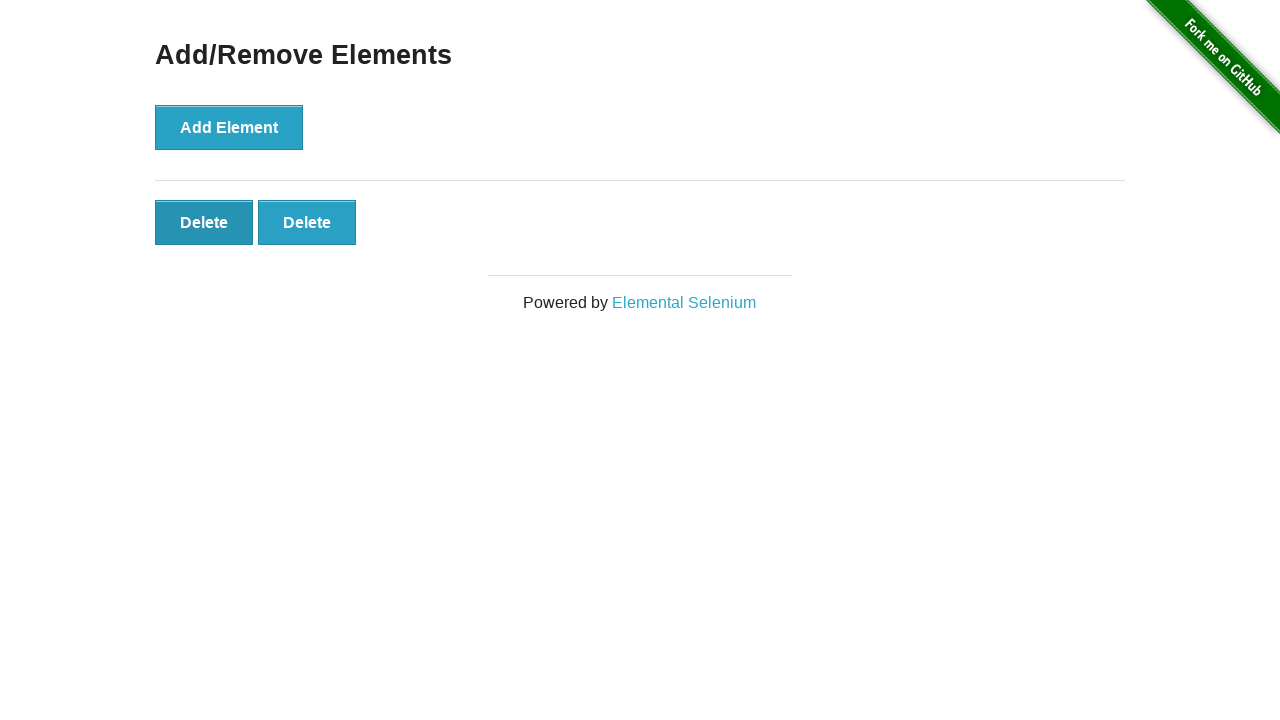

Clicked third delete button using class selector with nth at (204, 222) on .added-manually >> nth=0
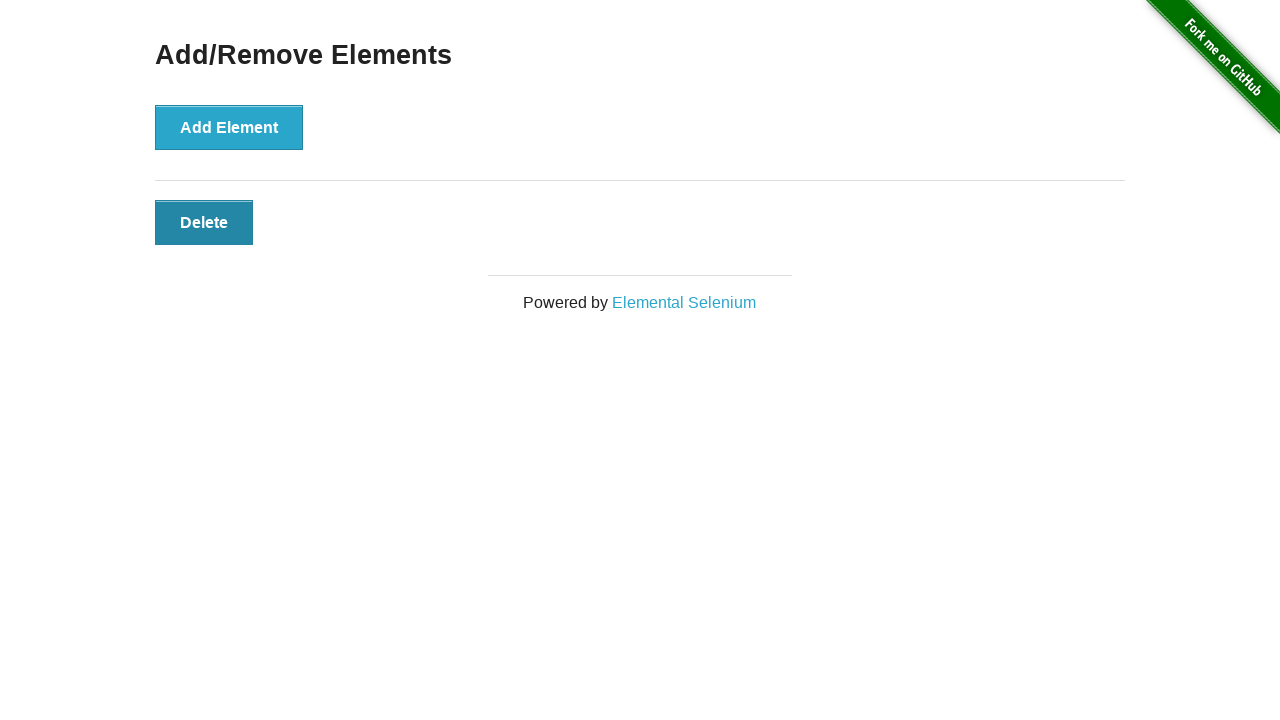

Clicked fourth delete button using class selector at (204, 222) on .added-manually
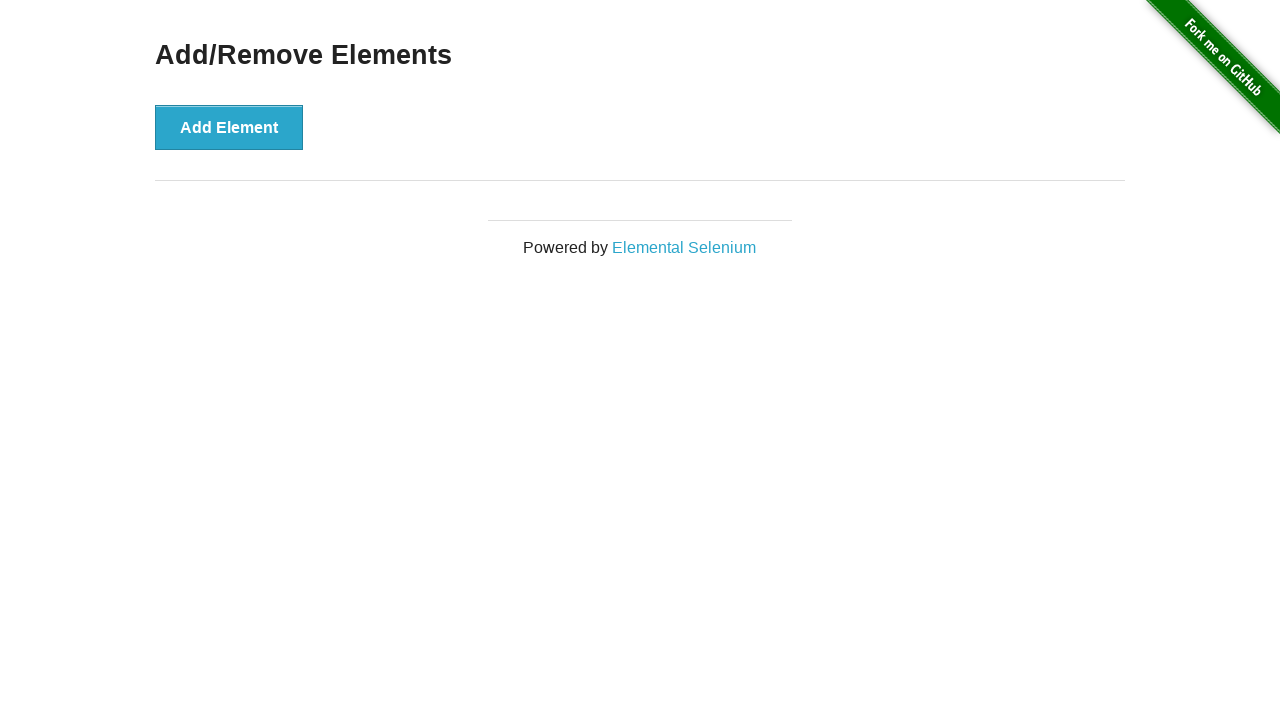

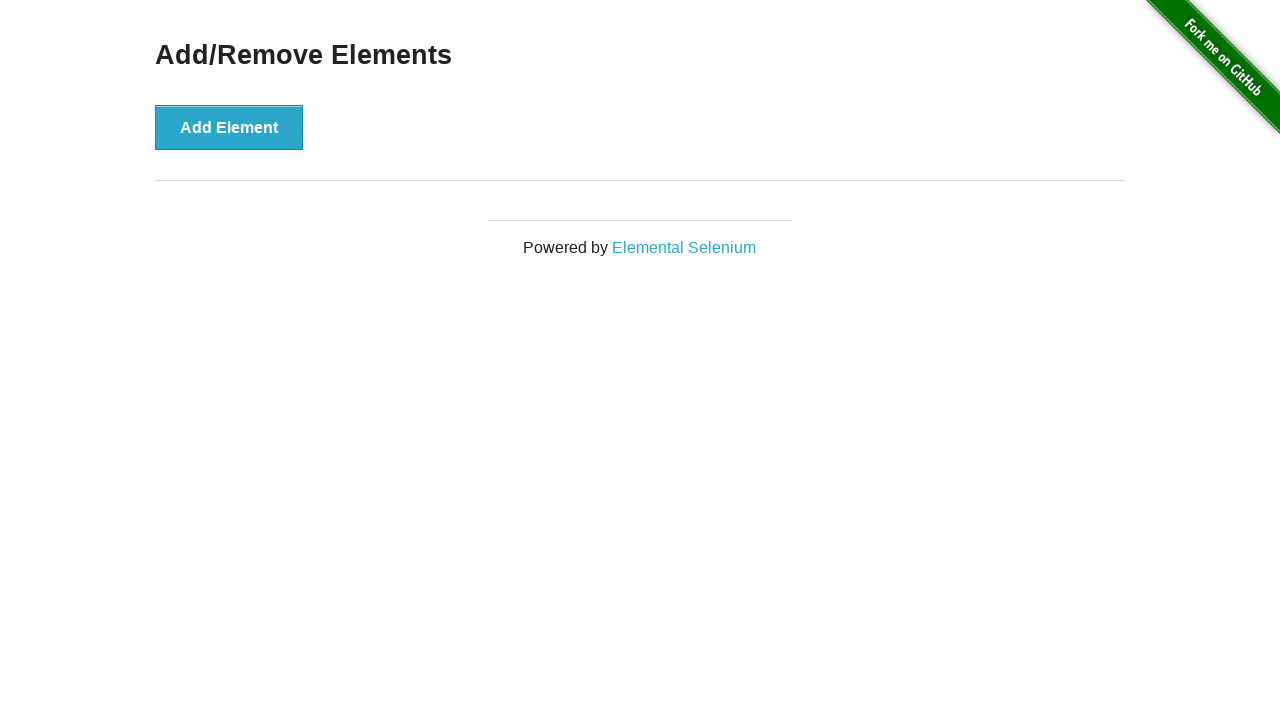